Tests registration form functionality by verifying page title and interacting with form elements including radio button selection

Starting URL: https://naveenautomationlabs.com/opencart/index.php?route=account/register

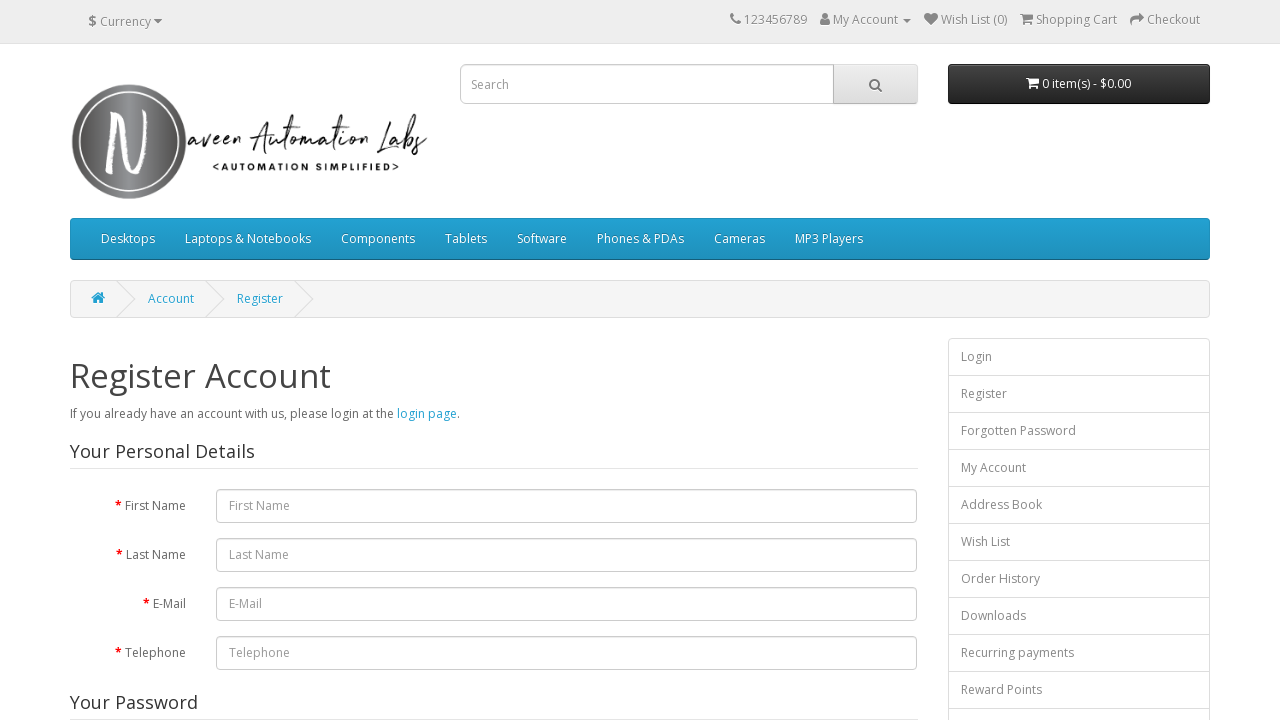

Verified page title is 'Register Account'
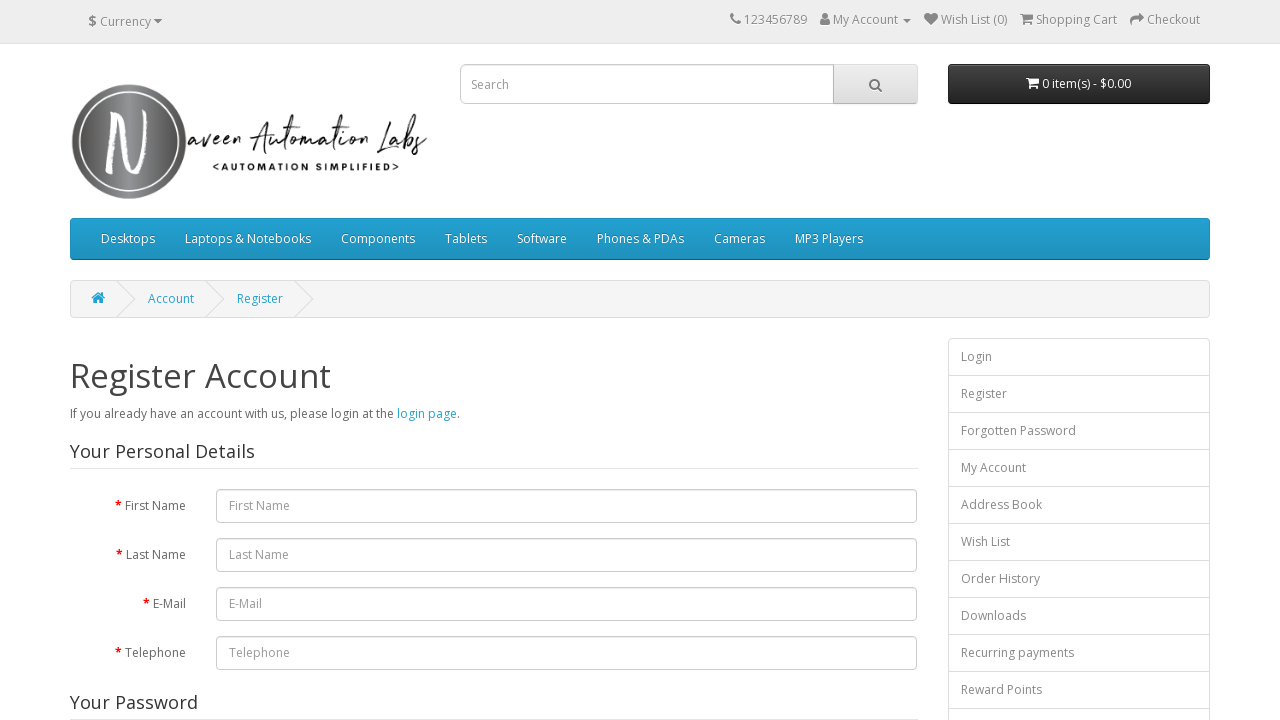

Clicked newsletter subscription 'No' radio button at (276, 373) on xpath=//*[@id='content']/form/fieldset[3]/div/div/label[2]/input
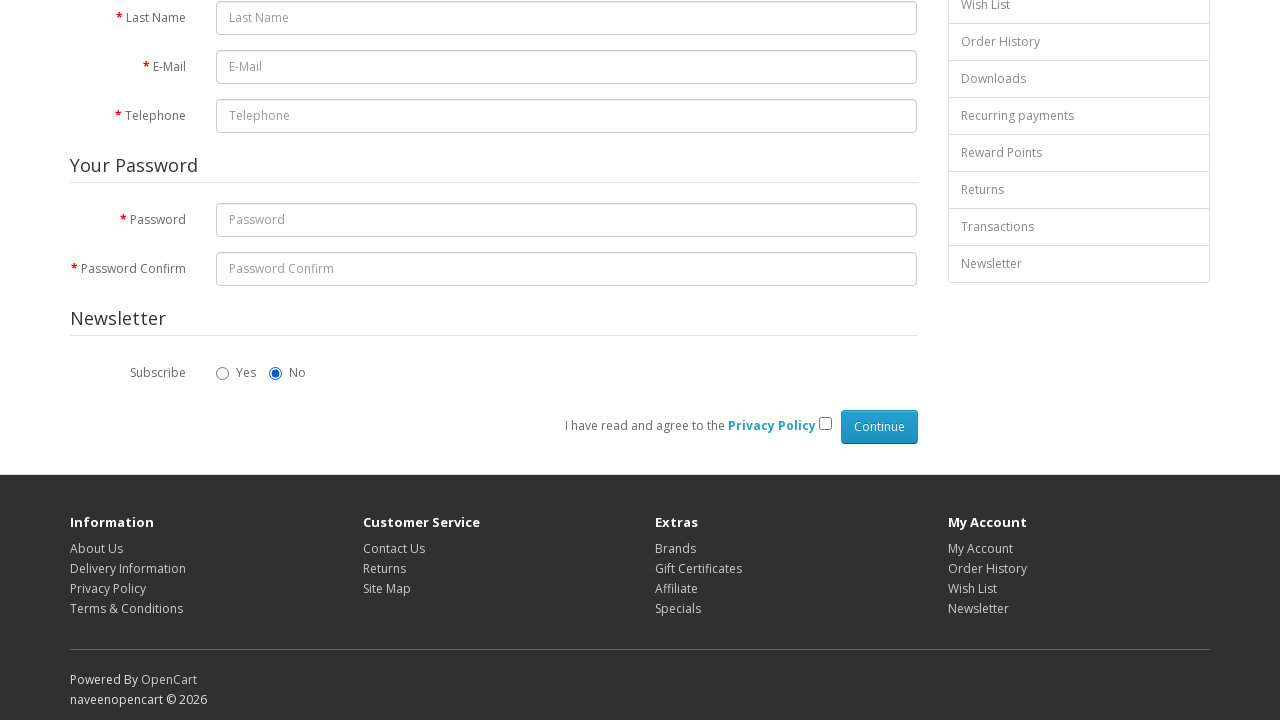

Filled first name field with 'John' on input[name='firstname']
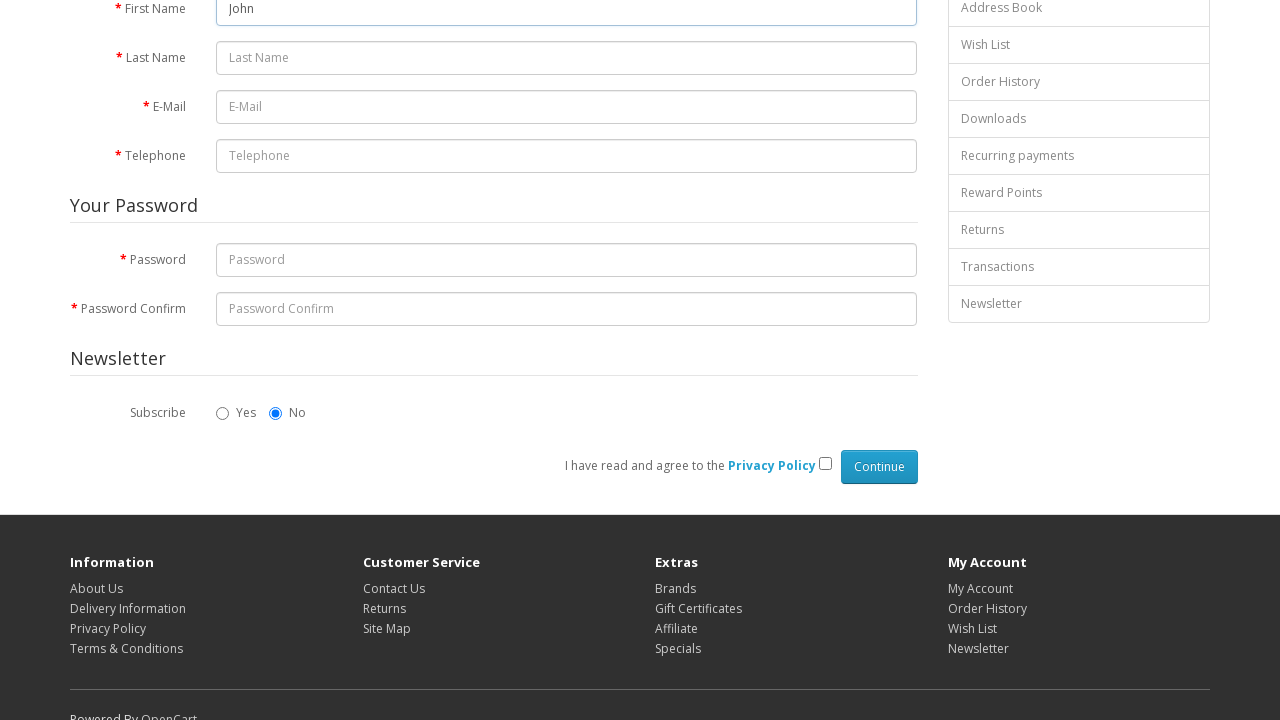

Filled last name field with 'Doe' on #input-lastname
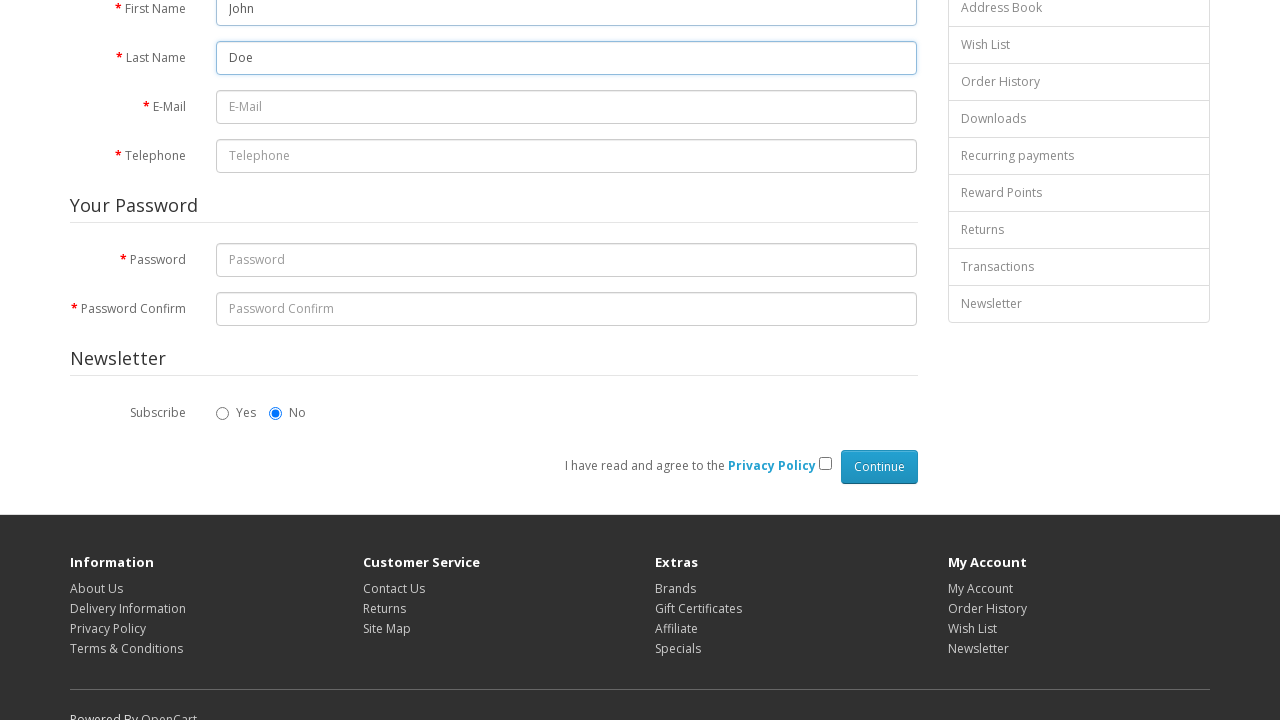

Filled email field with 'johndoe@example.com' on #input-email
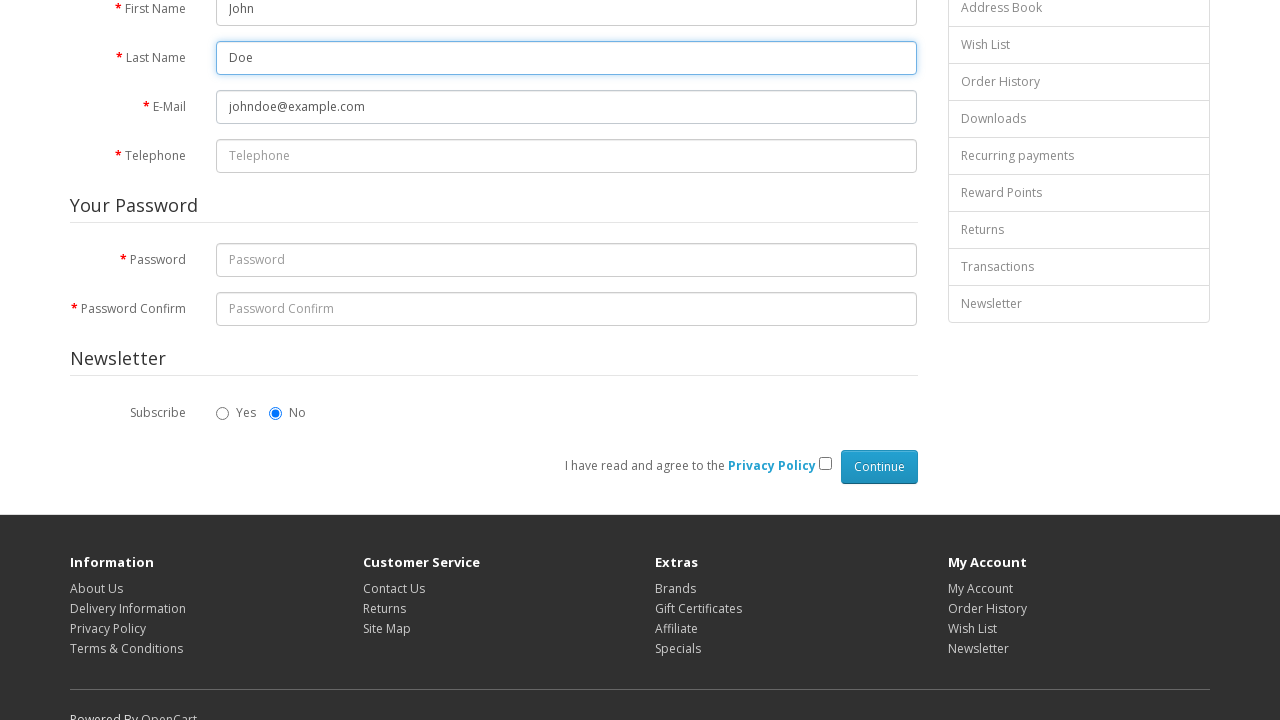

Filled telephone field with '1234567890' on input[name='telephone']
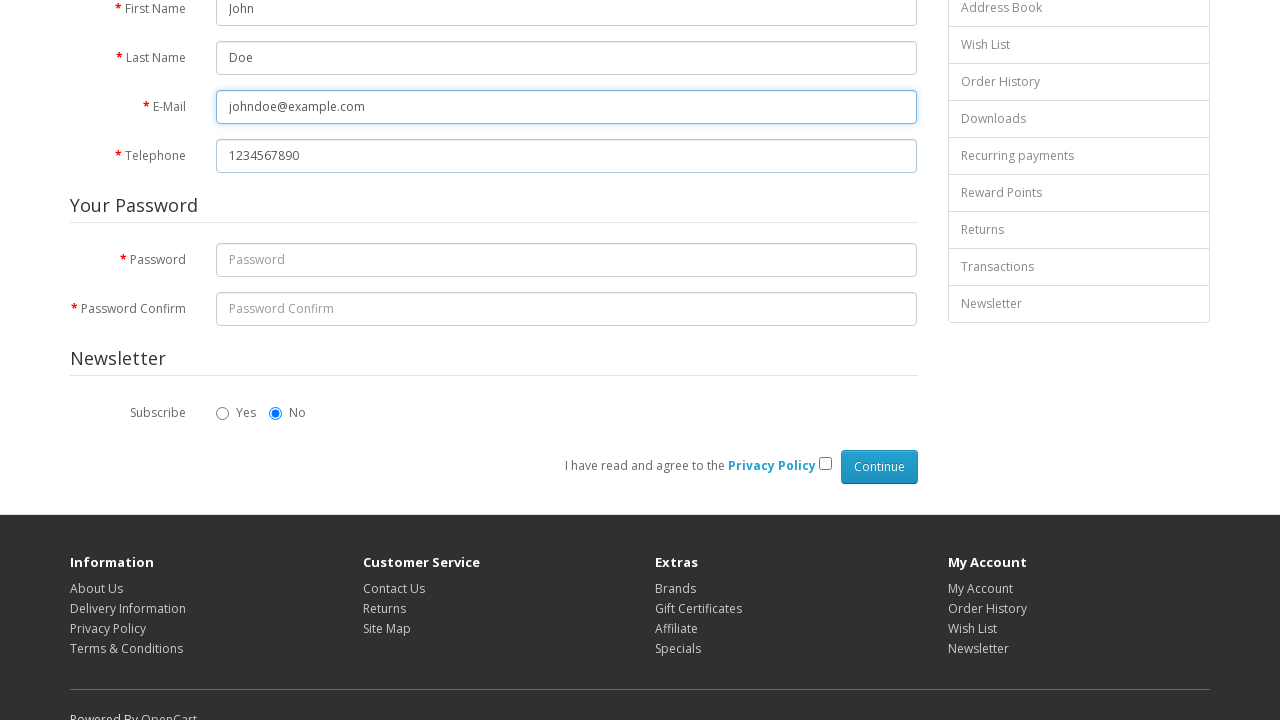

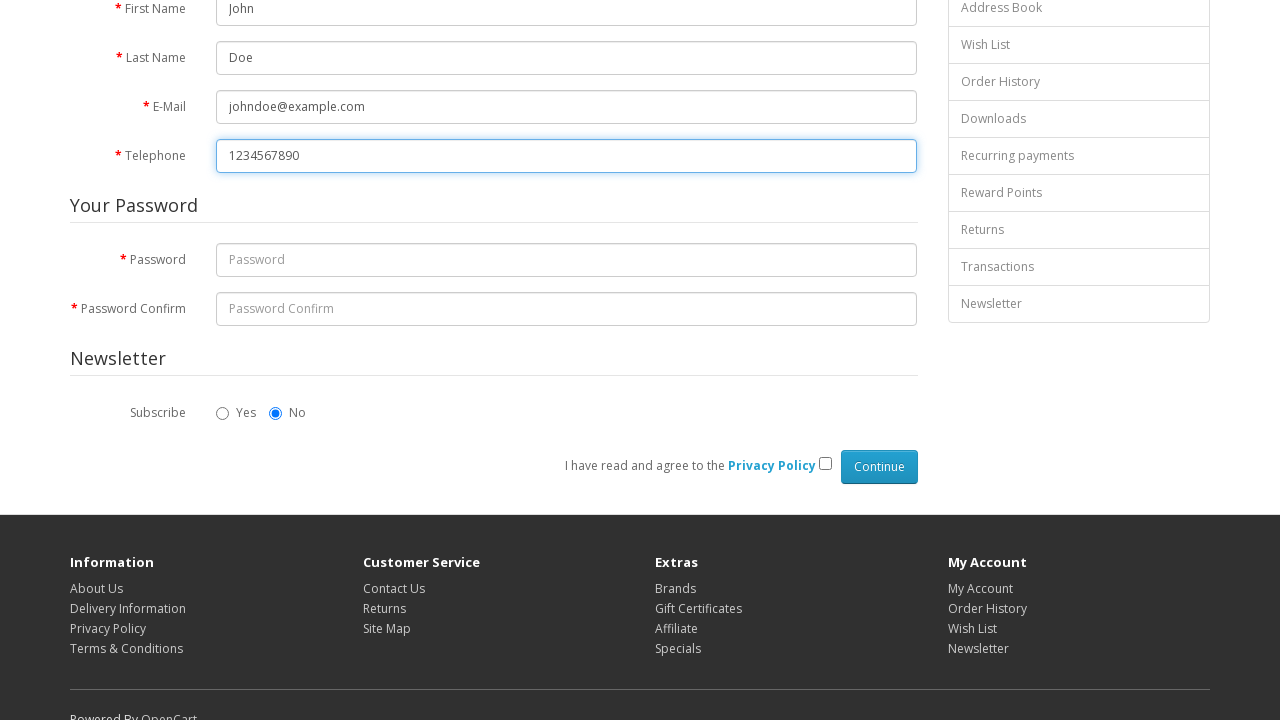